Tests unmarking todo items as complete by unchecking their checkboxes

Starting URL: https://demo.playwright.dev/todomvc

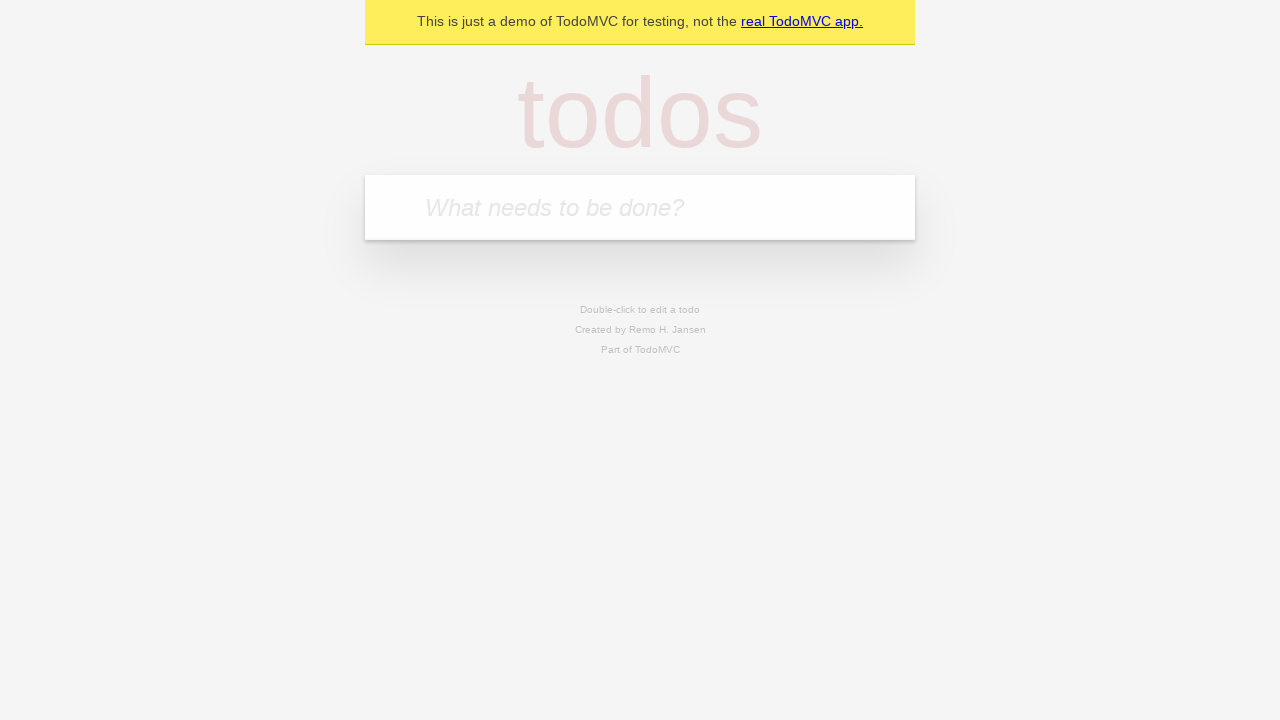

Filled todo input with 'buy some cheese' on internal:attr=[placeholder="What needs to be done?"i]
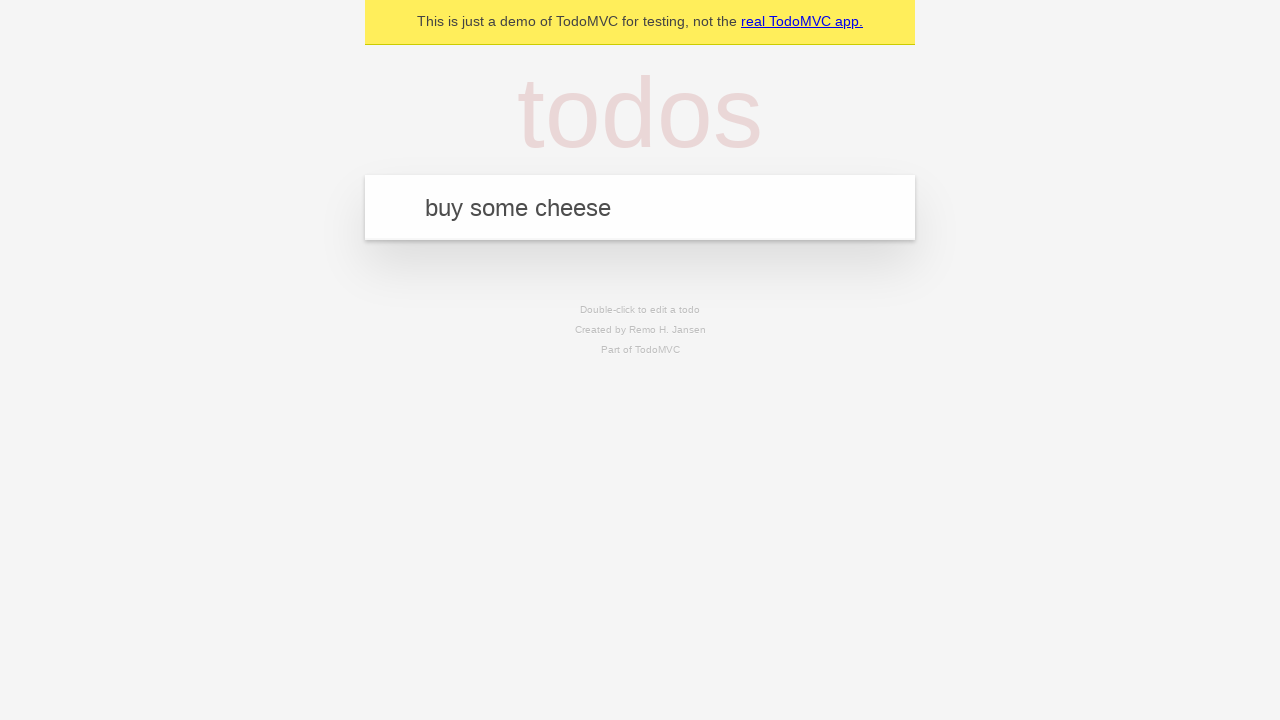

Pressed Enter to add 'buy some cheese' to todo list on internal:attr=[placeholder="What needs to be done?"i]
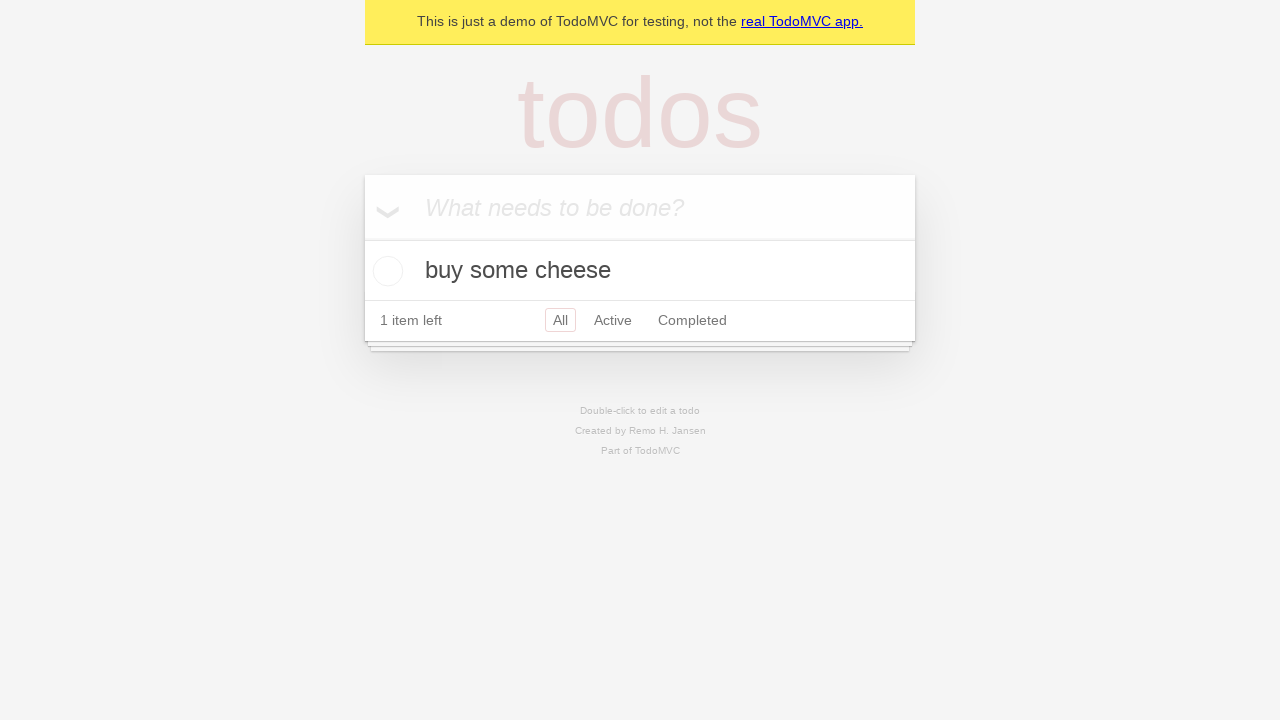

Filled todo input with 'feed the cat' on internal:attr=[placeholder="What needs to be done?"i]
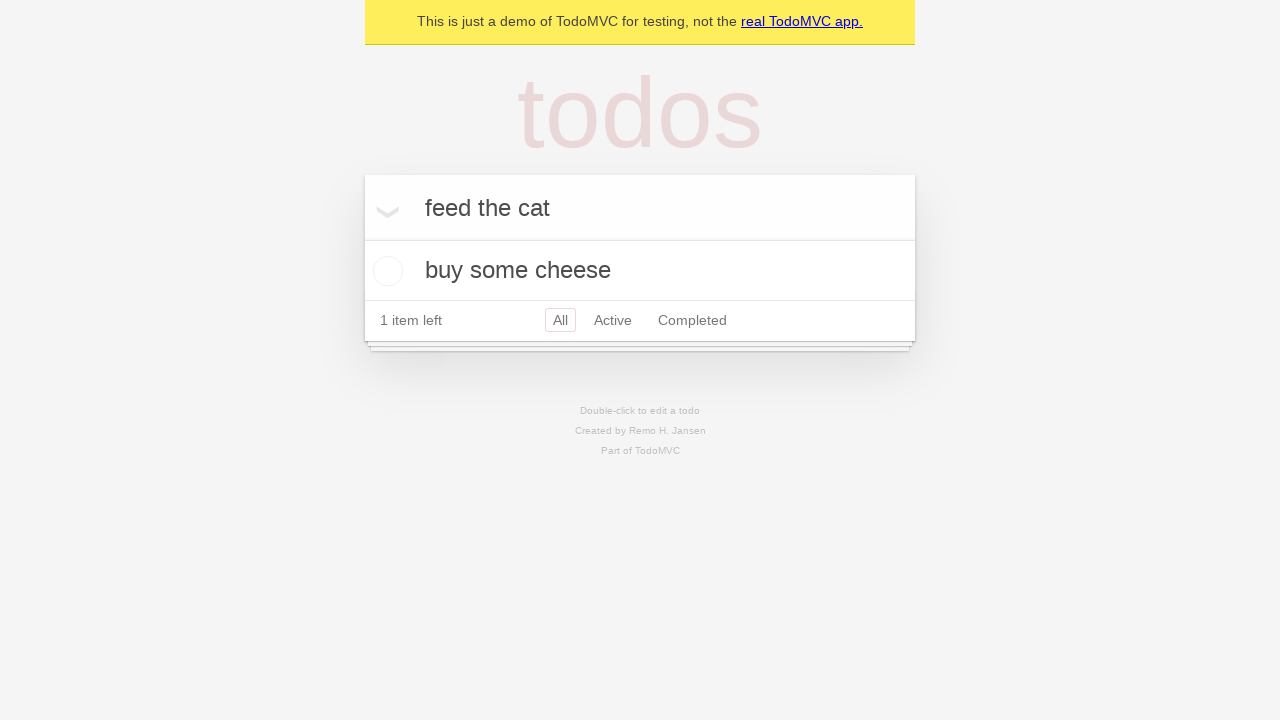

Pressed Enter to add 'feed the cat' to todo list on internal:attr=[placeholder="What needs to be done?"i]
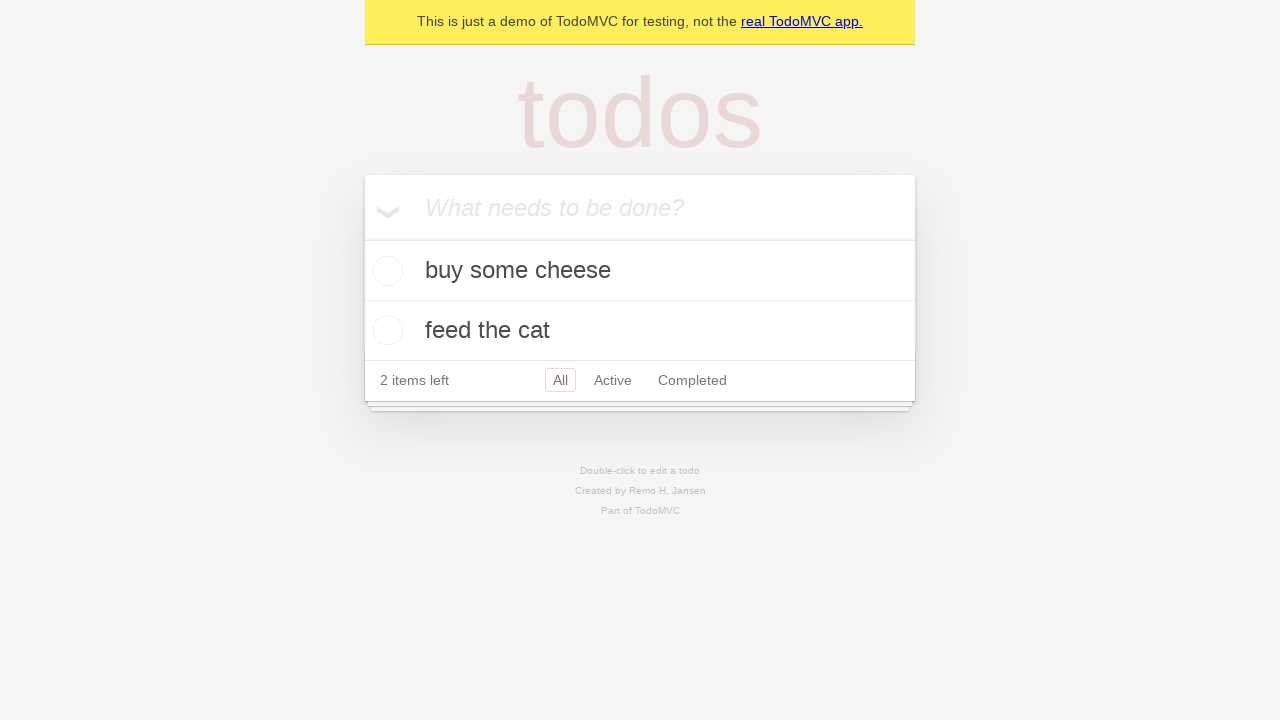

Located first todo item
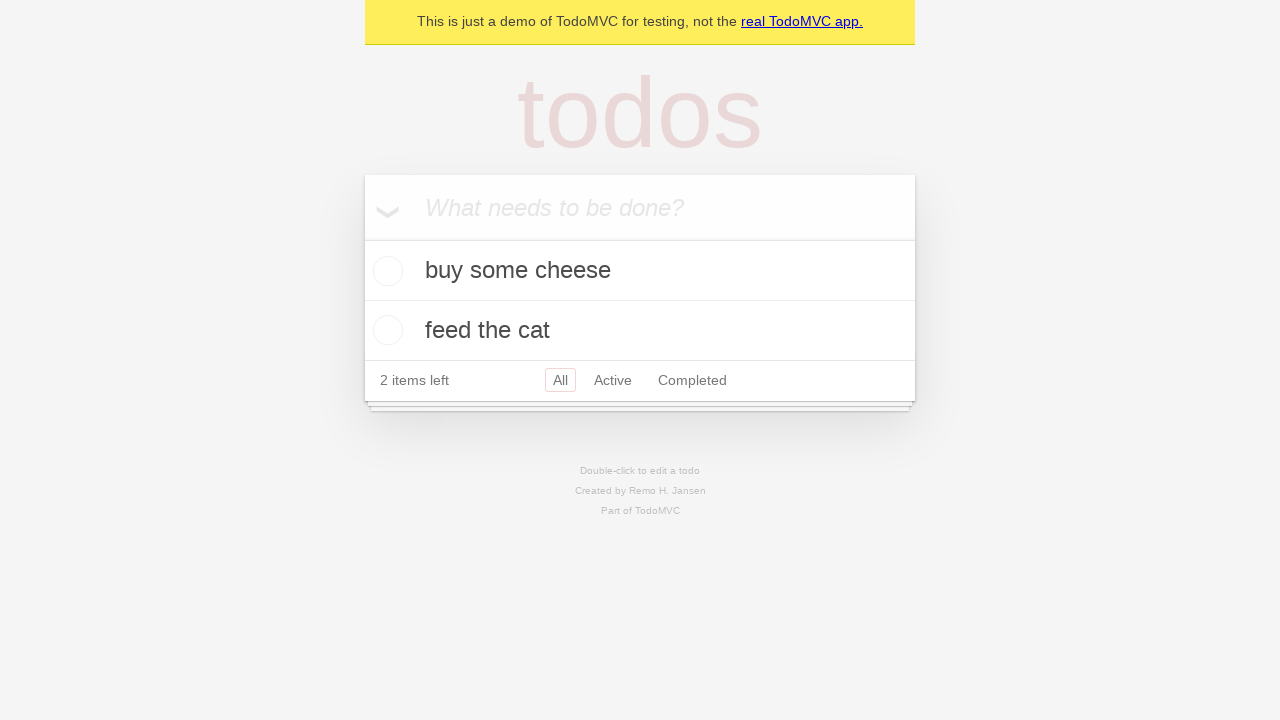

Located checkbox for first todo item
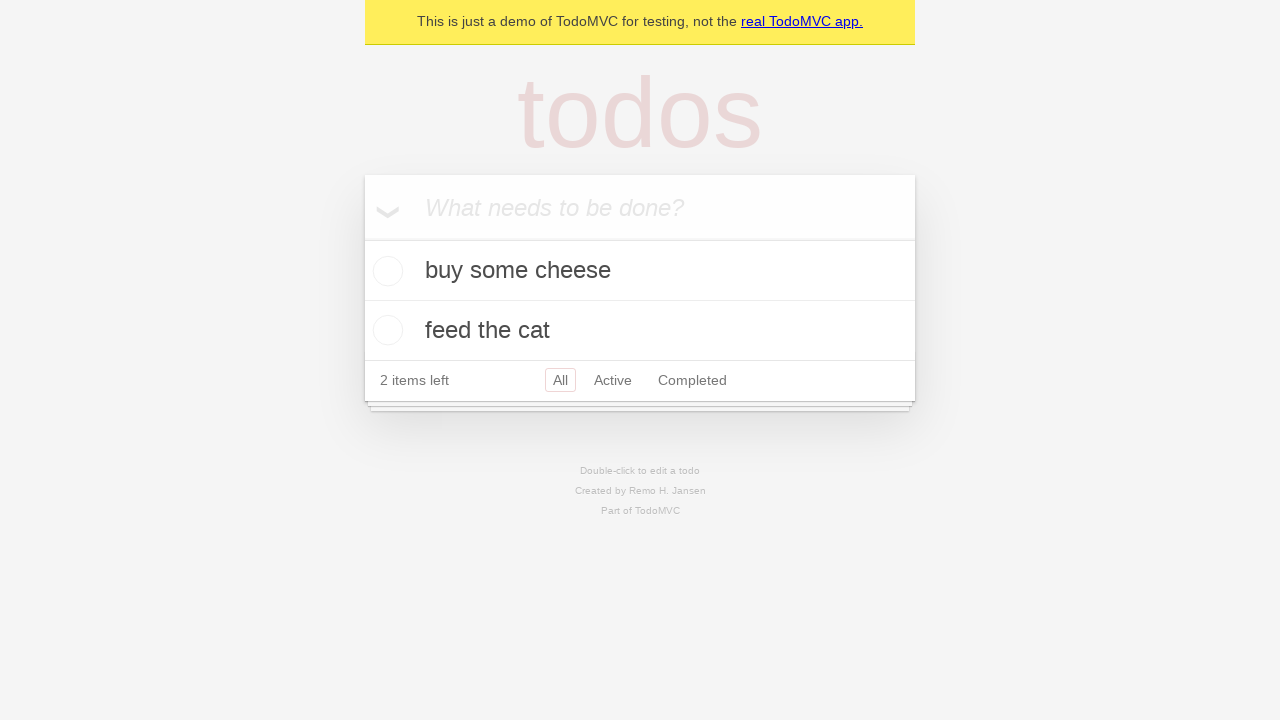

Checked the first todo item as complete at (385, 271) on internal:testid=[data-testid="todo-item"s] >> nth=0 >> internal:role=checkbox
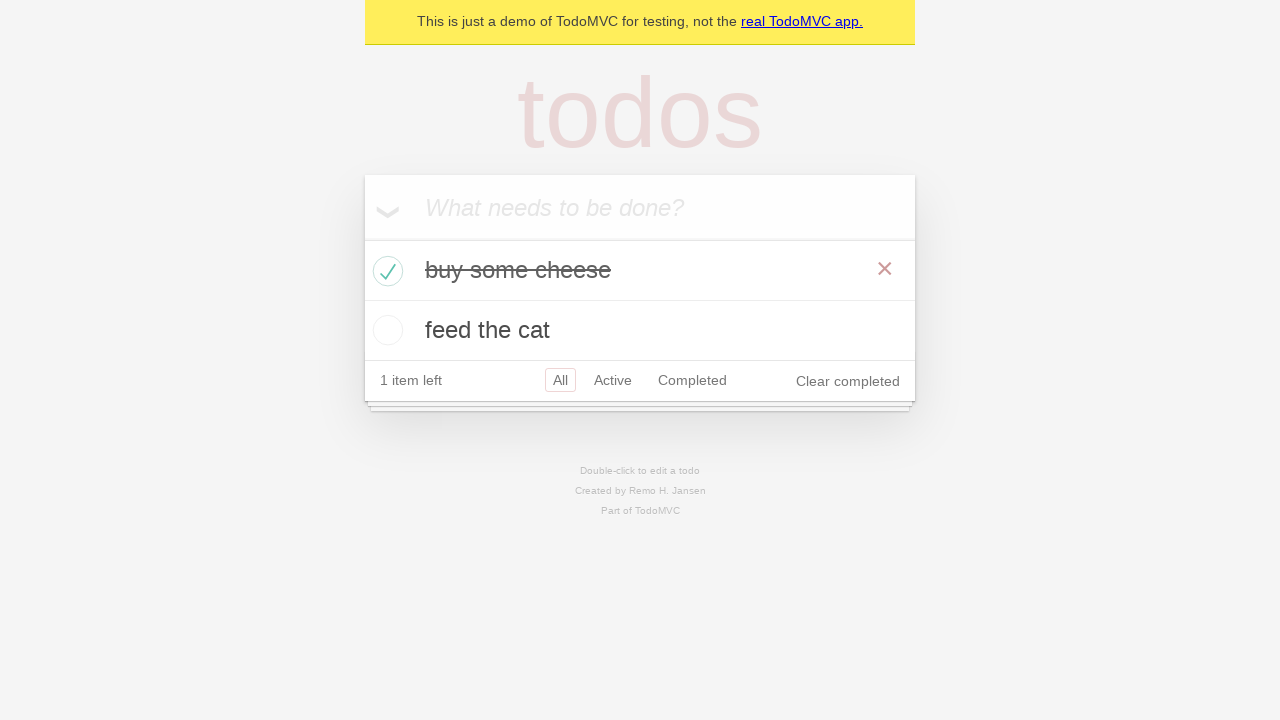

Unchecked the first todo item to mark it as incomplete at (385, 271) on internal:testid=[data-testid="todo-item"s] >> nth=0 >> internal:role=checkbox
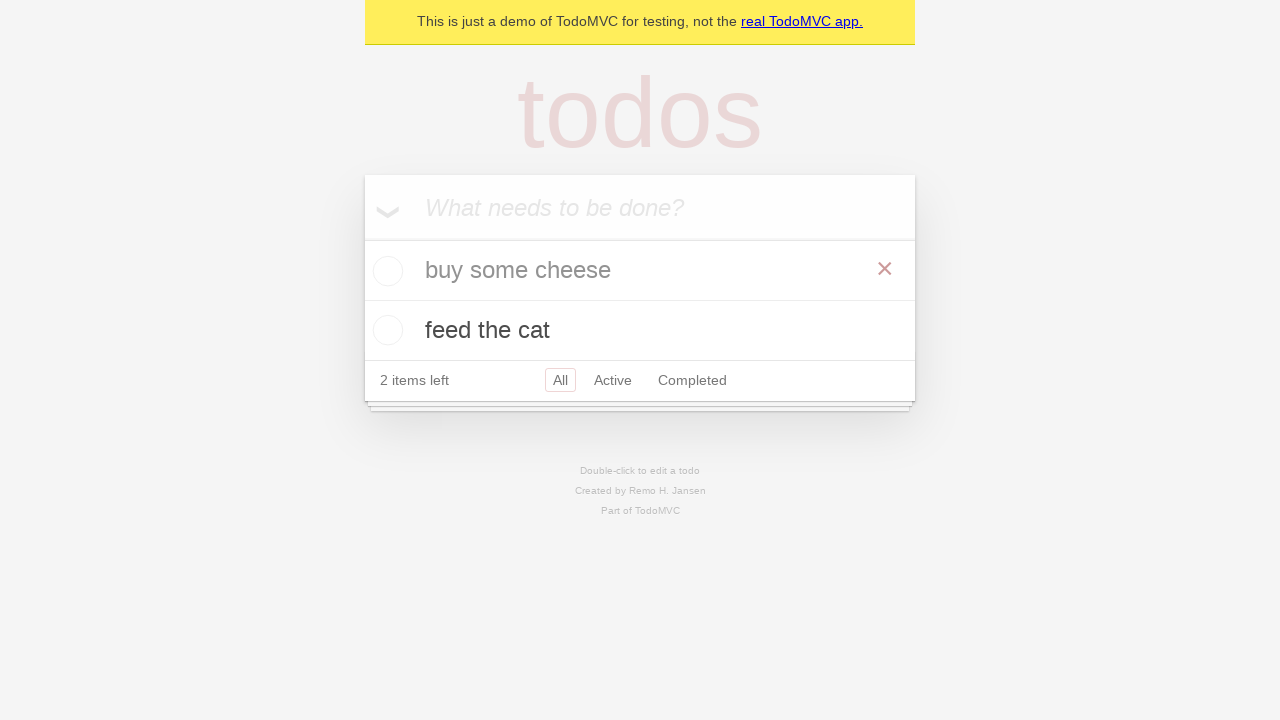

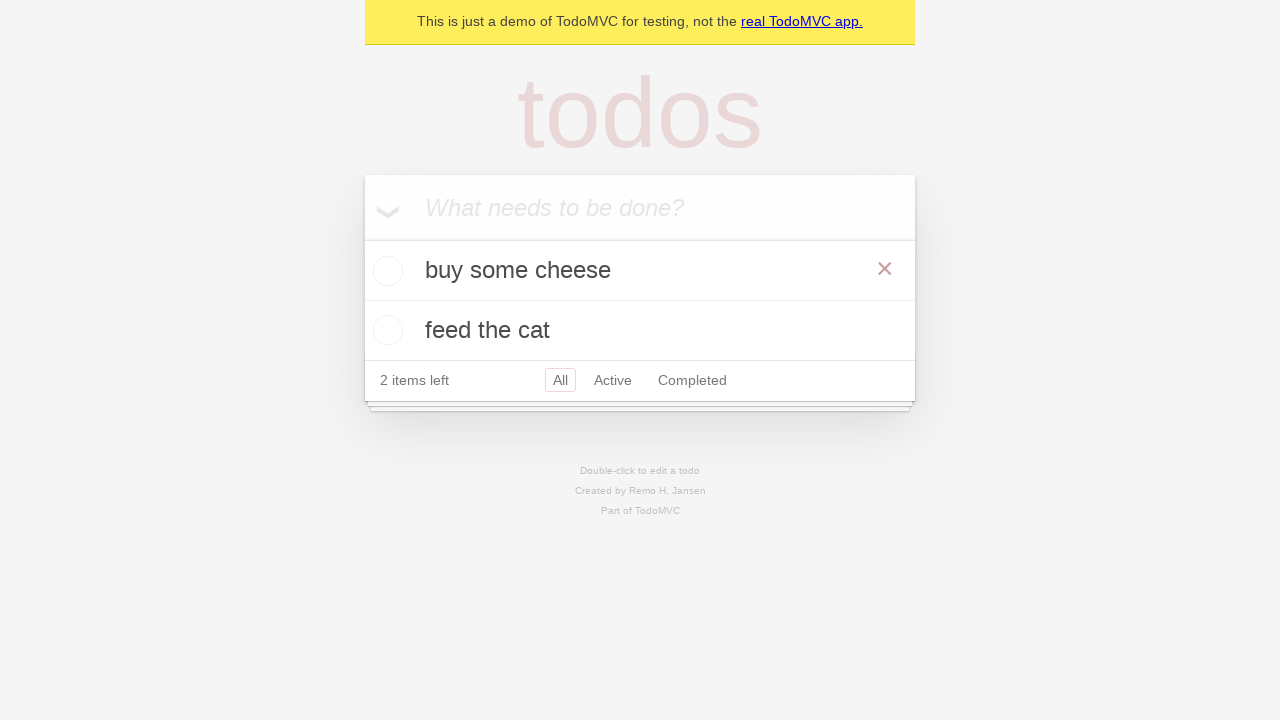